Tests Pastebin's paste creation functionality by entering text content, selecting a 10-minute expiration time, adding a paste name, and submitting the form.

Starting URL: https://pastebin.com

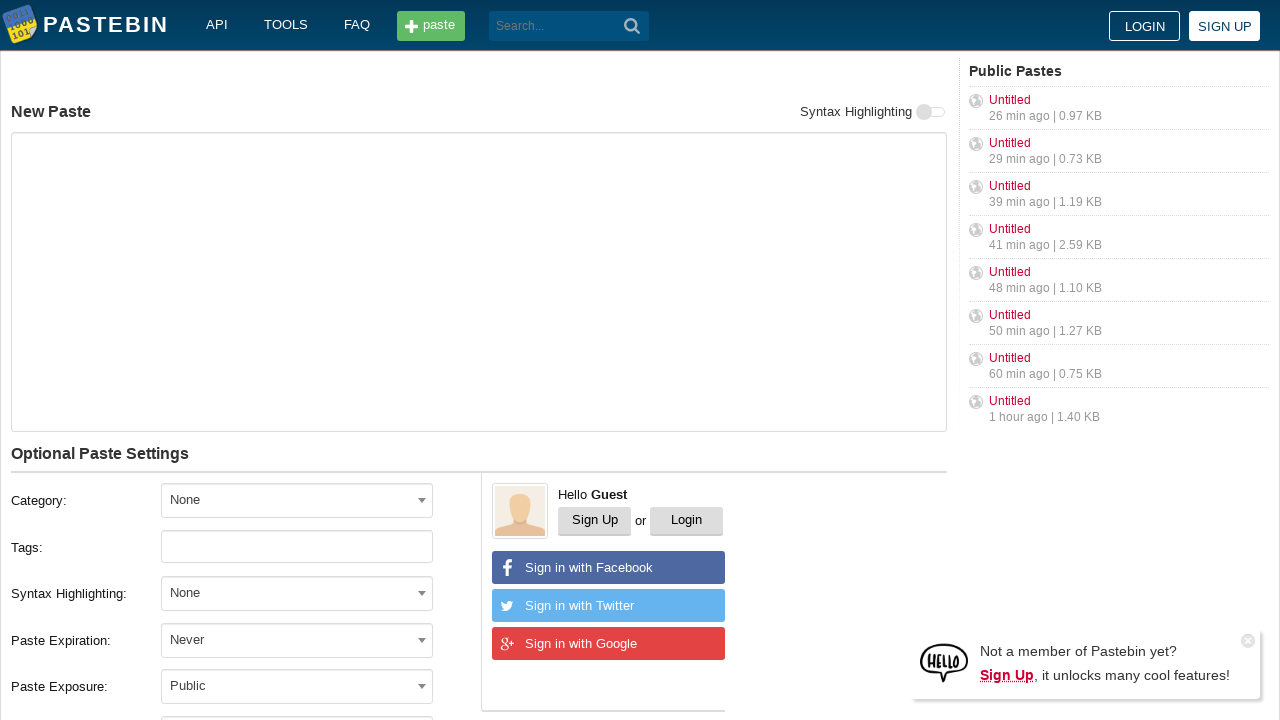

Filled paste text content with 'Hello from WebDriver' on #postform-text
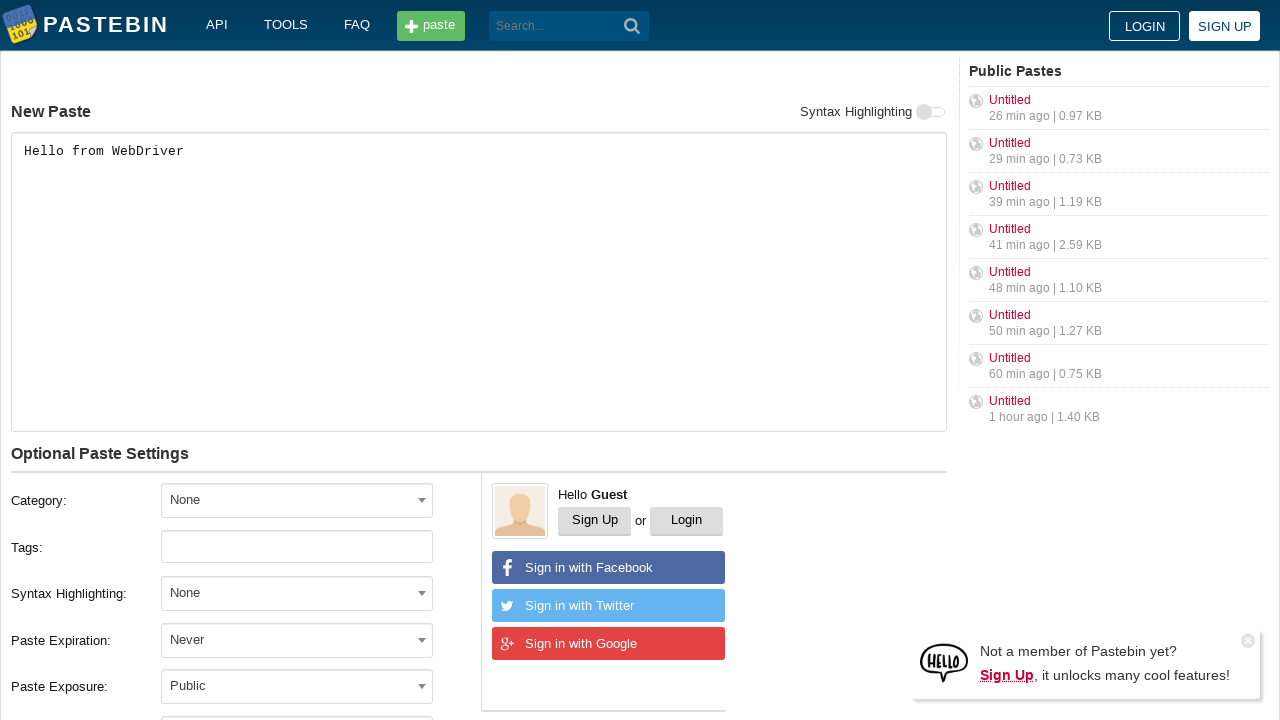

Clicked expiration dropdown to open it at (297, 640) on #select2-postform-expiration-container
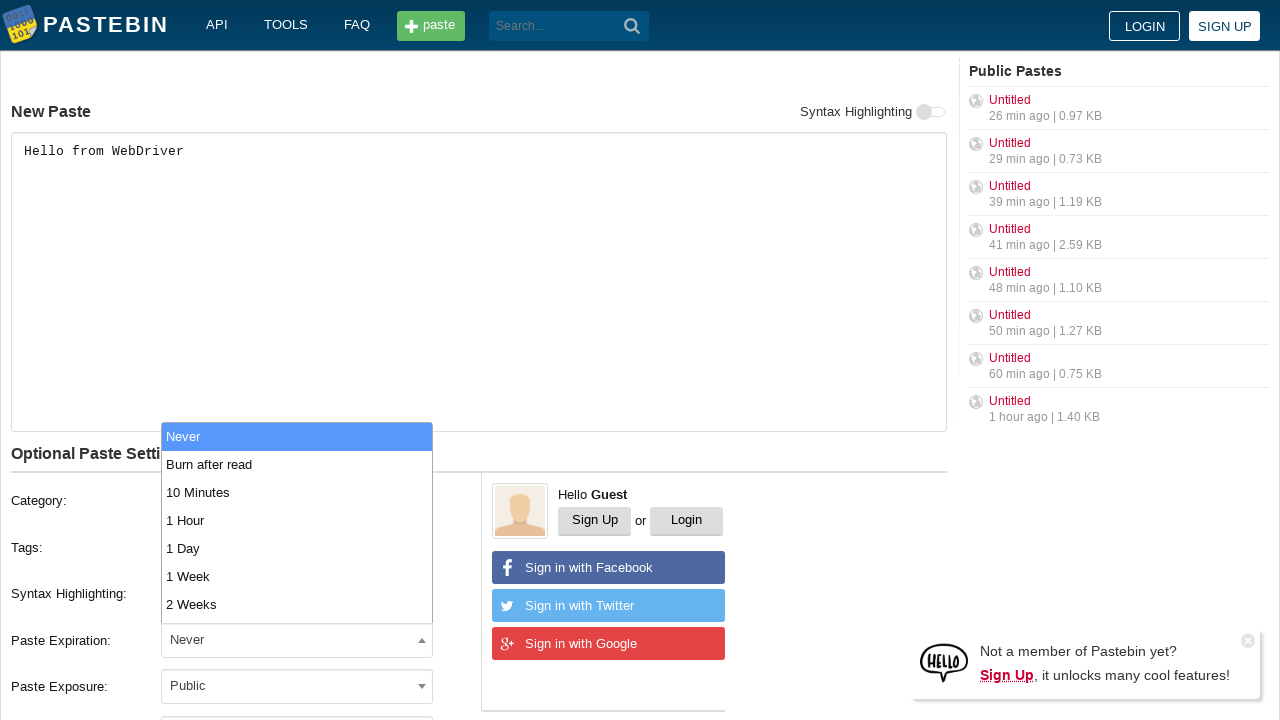

Selected '10 Minutes' expiration option at (297, 492) on xpath=//*[@class='select2-results']//*[text()='10 Minutes']
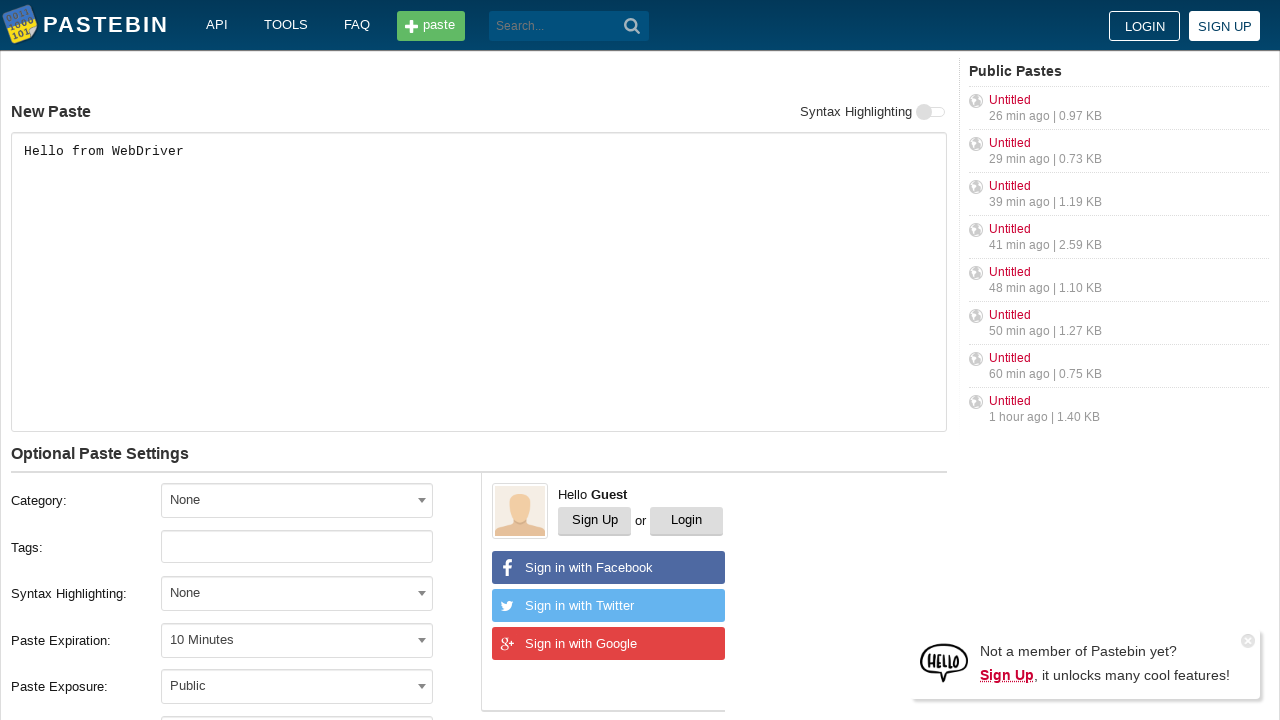

Filled paste name with 'helloweb' on #postform-name
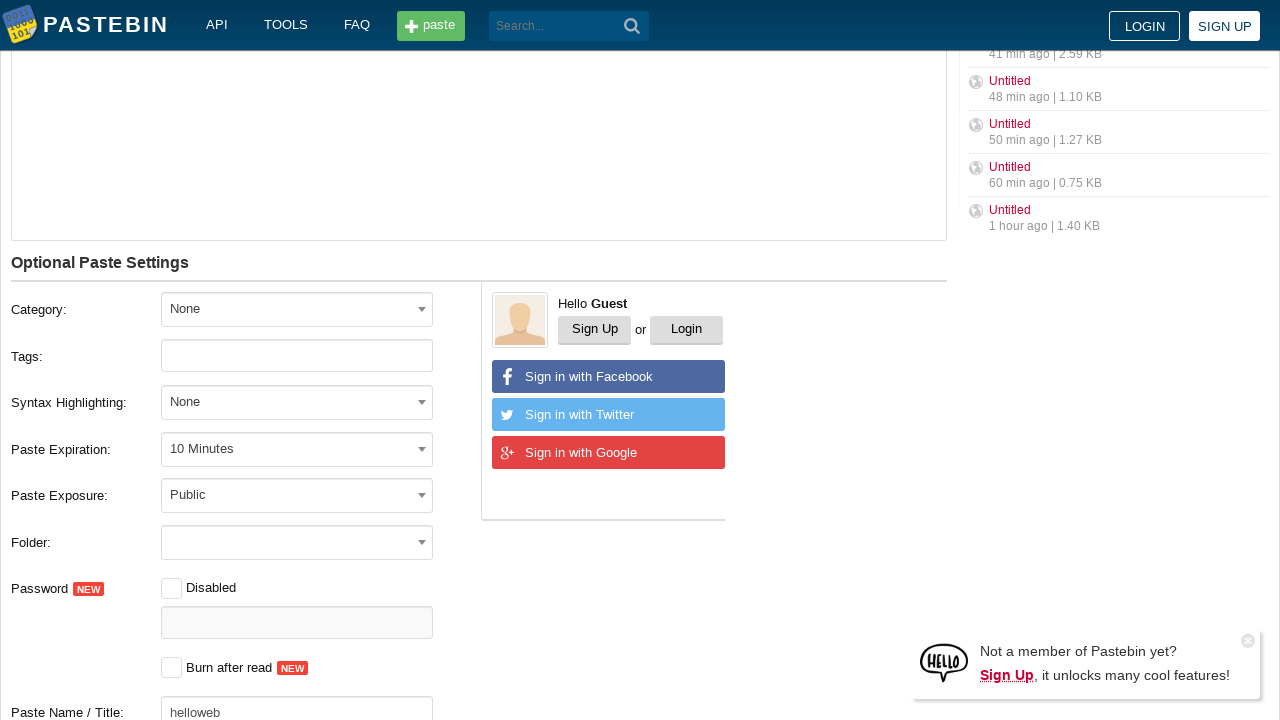

Clicked create button to submit paste at (240, 400) on xpath=//*[@class='btn -big']
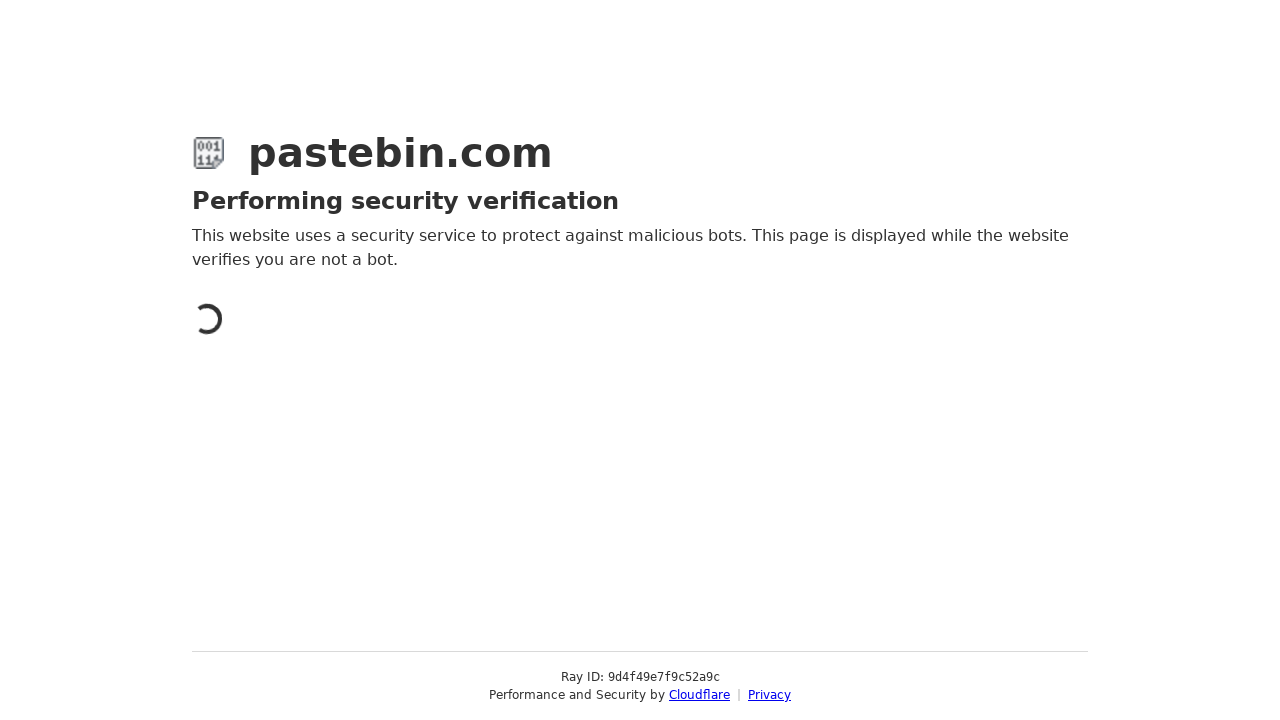

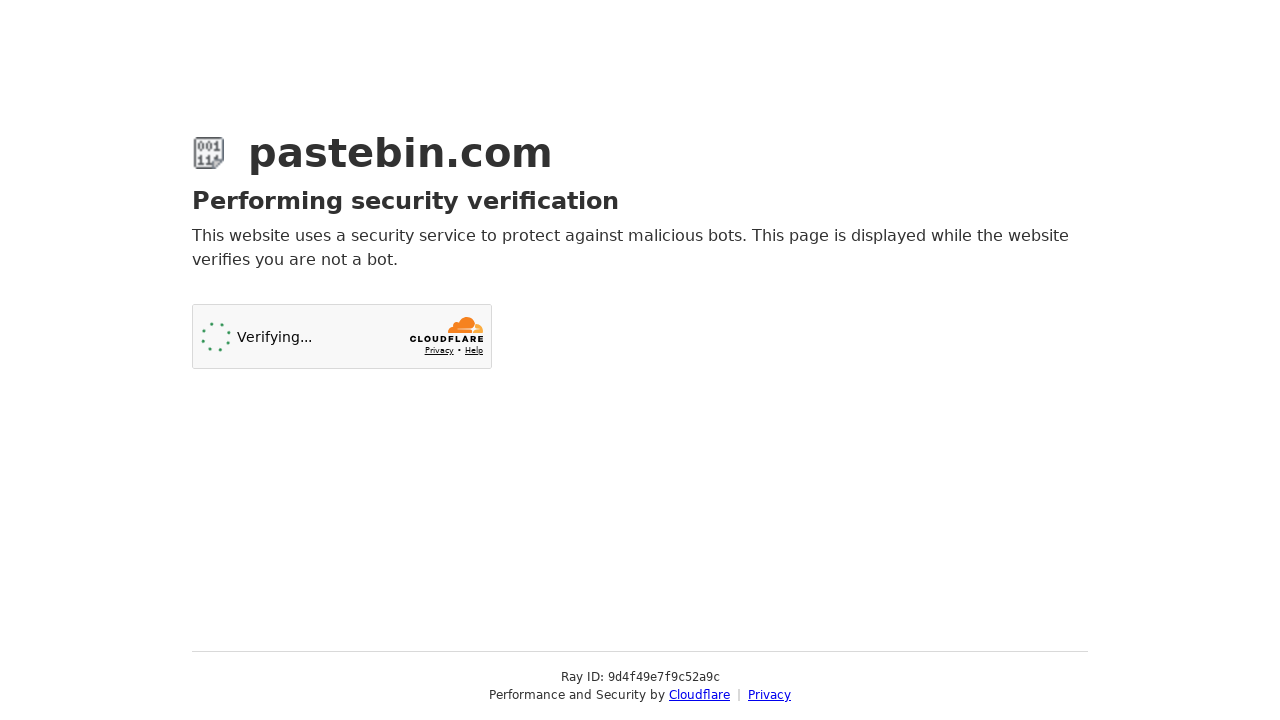